Tests that Clear completed button is hidden when no items are completed

Starting URL: https://demo.playwright.dev/todomvc

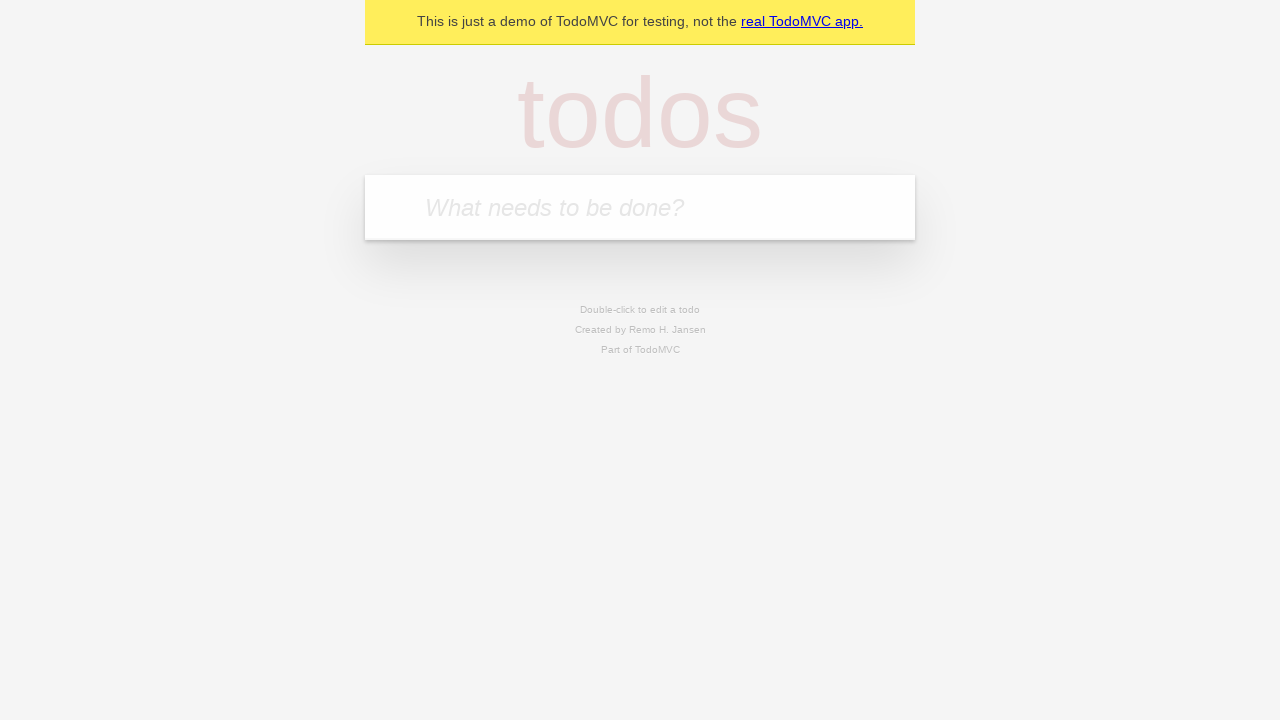

Filled todo input with 'buy some cheese' on internal:attr=[placeholder="What needs to be done?"i]
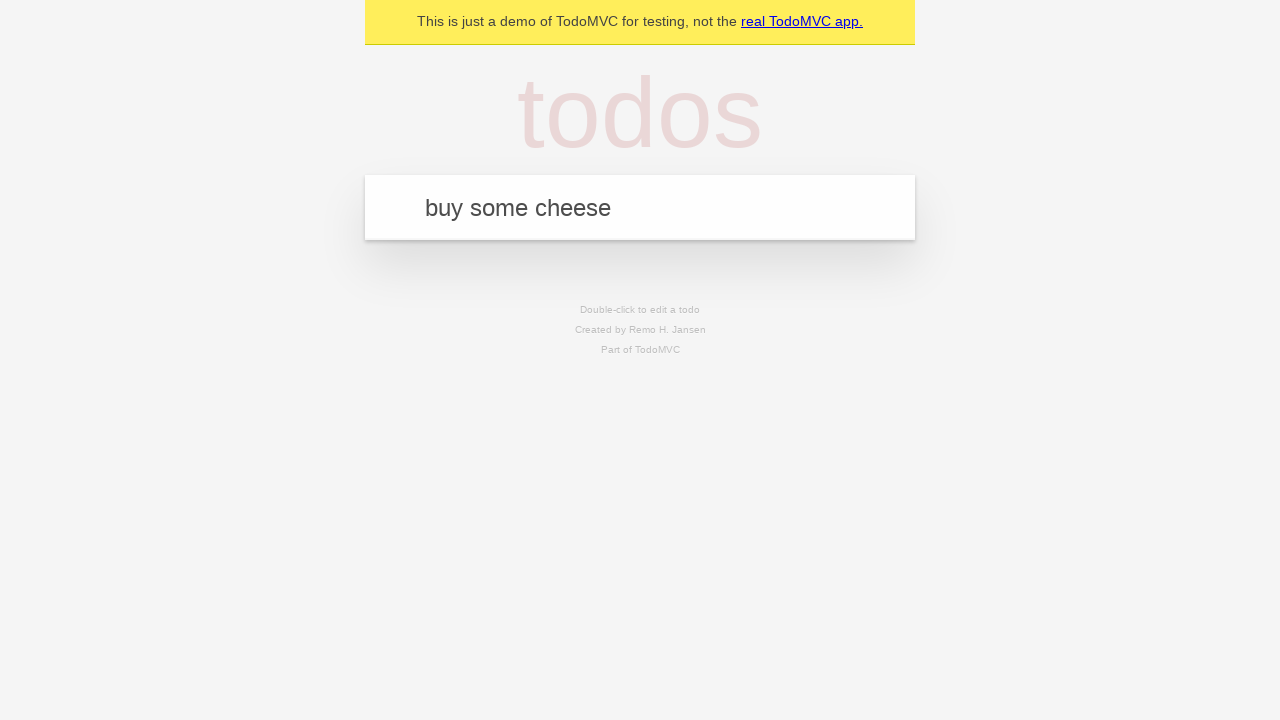

Pressed Enter to create todo 'buy some cheese' on internal:attr=[placeholder="What needs to be done?"i]
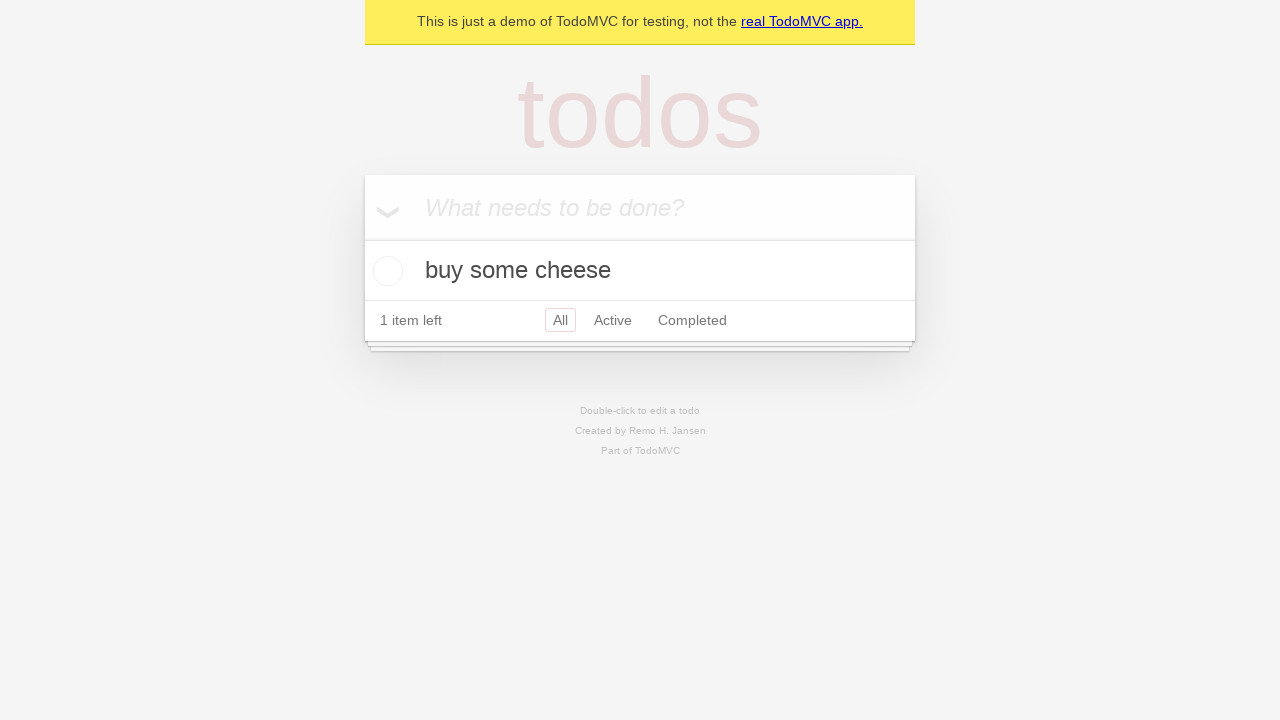

Filled todo input with 'feed the cat' on internal:attr=[placeholder="What needs to be done?"i]
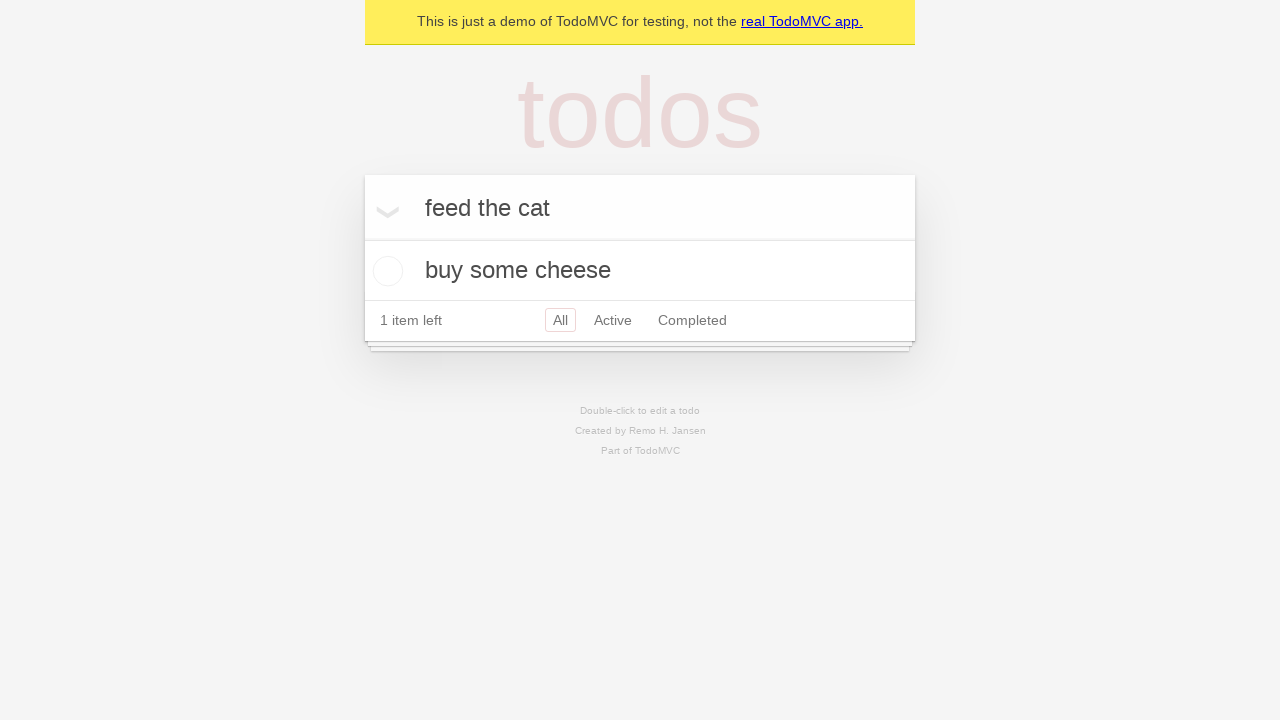

Pressed Enter to create todo 'feed the cat' on internal:attr=[placeholder="What needs to be done?"i]
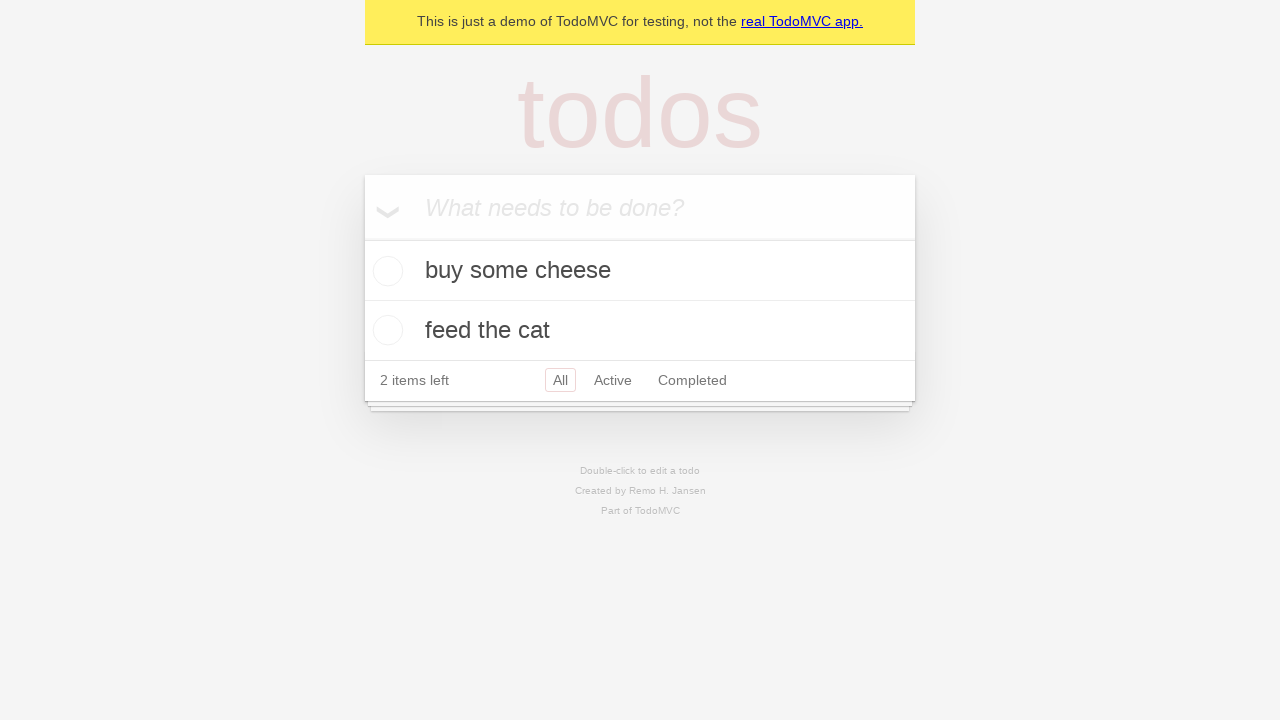

Filled todo input with 'book a doctors appointment' on internal:attr=[placeholder="What needs to be done?"i]
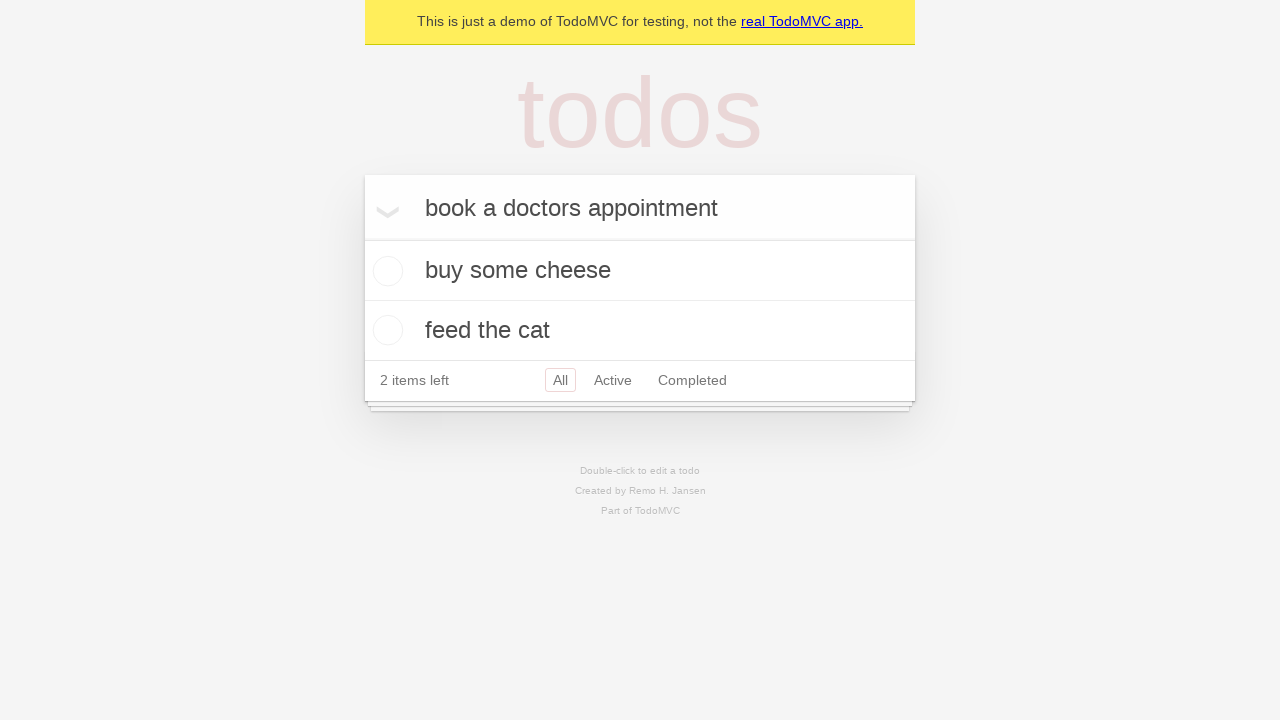

Pressed Enter to create todo 'book a doctors appointment' on internal:attr=[placeholder="What needs to be done?"i]
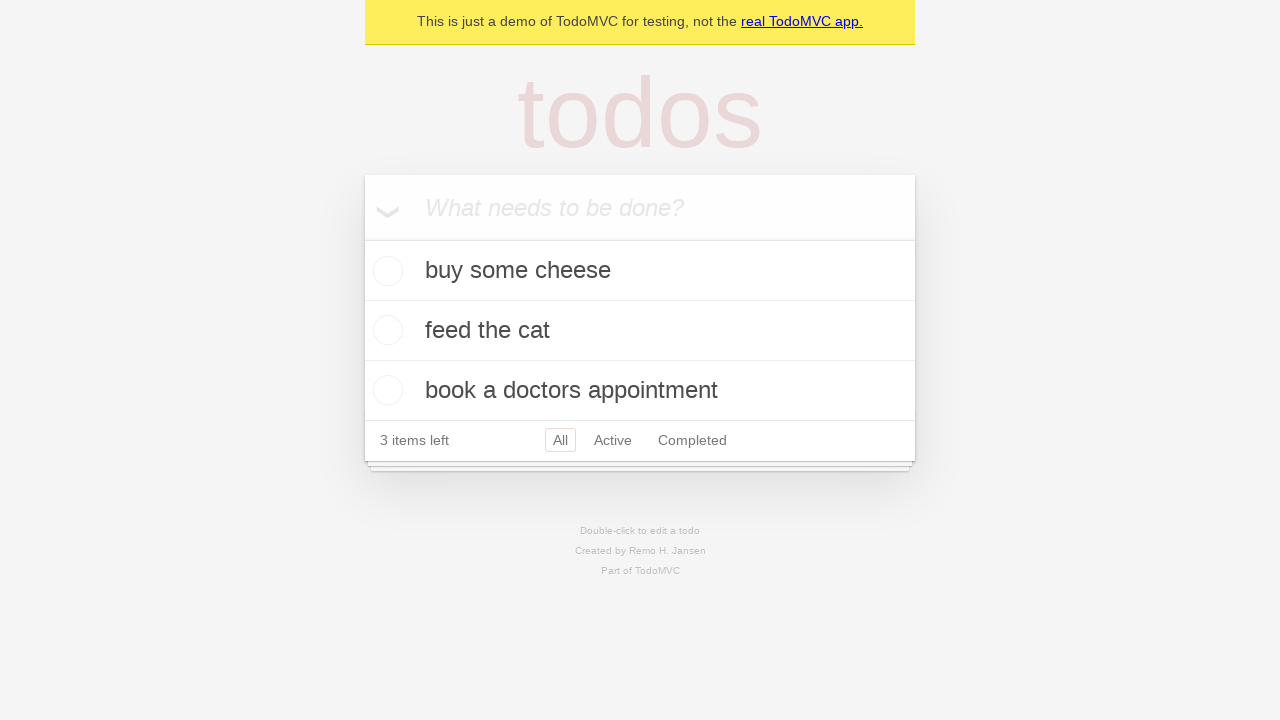

Waited for 3 todos to be created
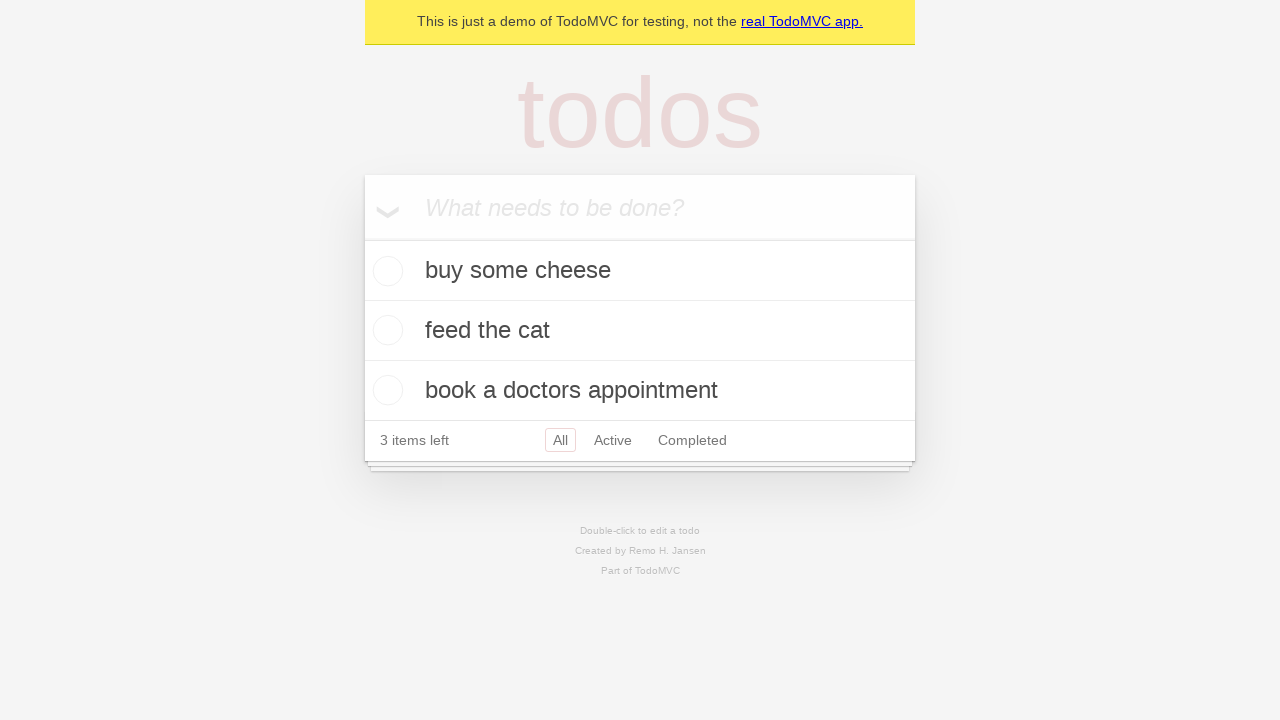

Checked the first todo item as completed at (385, 271) on .todo-list li .toggle >> nth=0
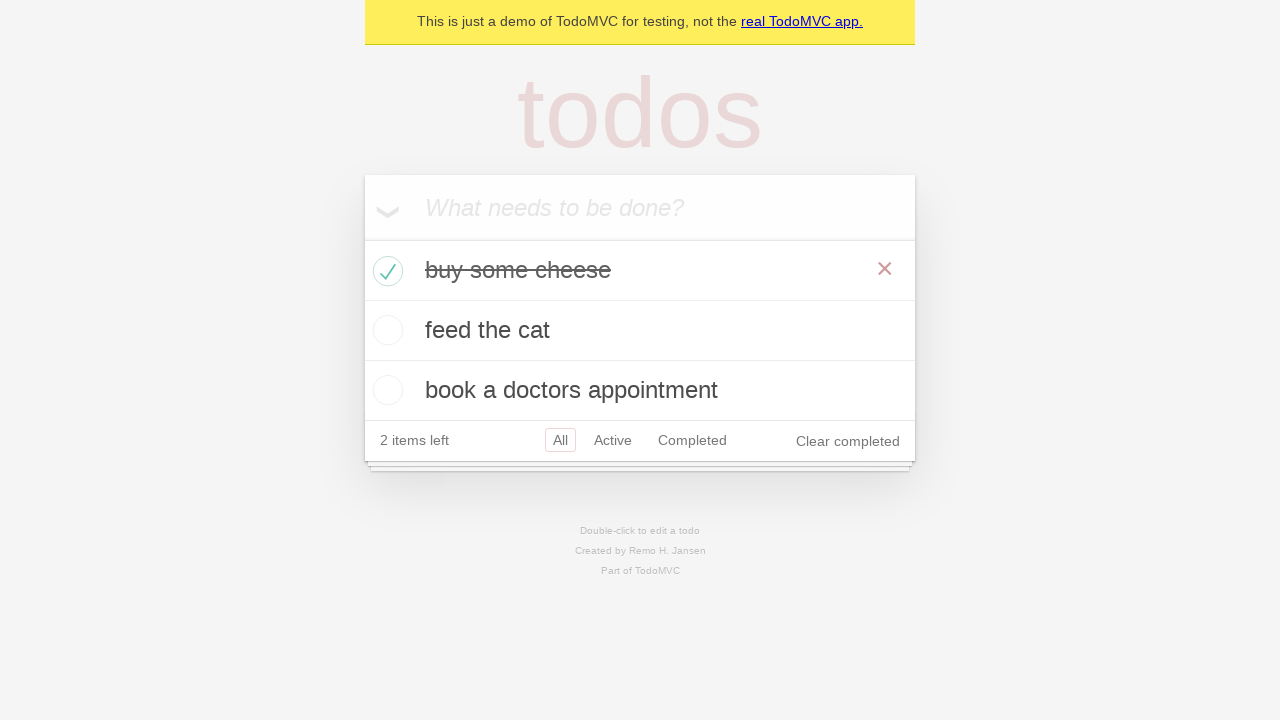

Clicked Clear completed button at (848, 441) on internal:role=button[name="Clear completed"i]
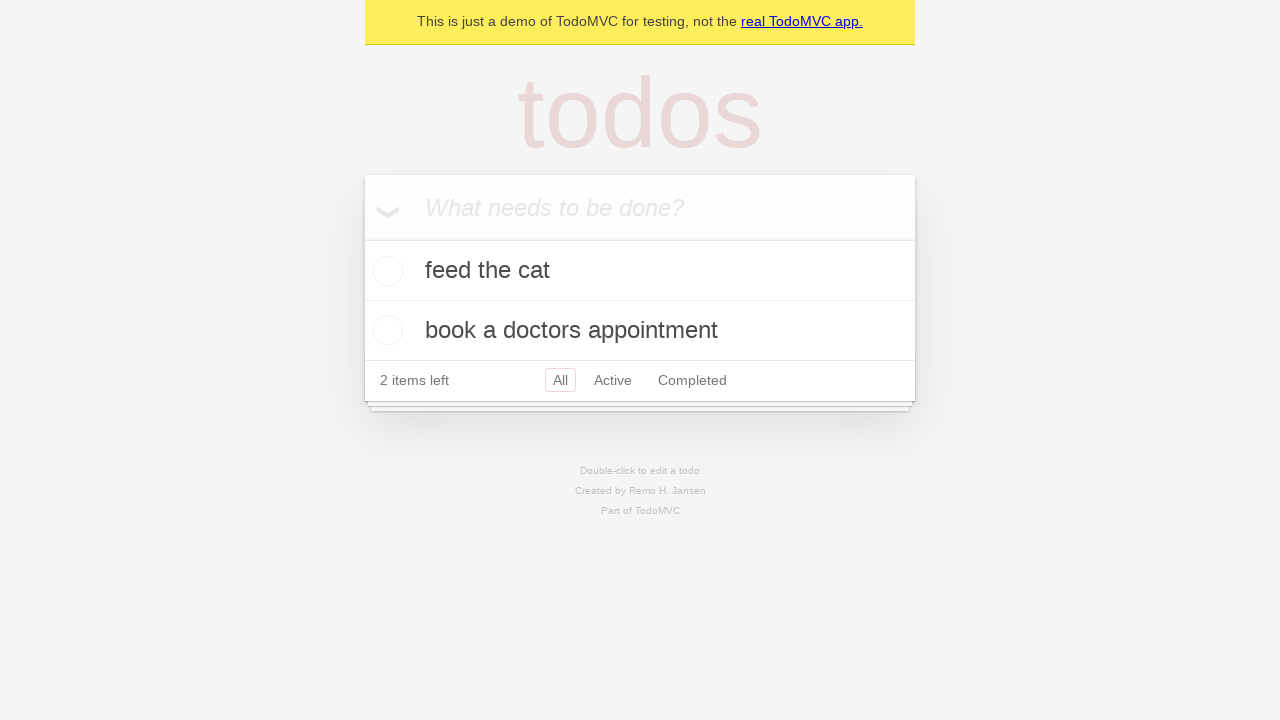

Verified Clear completed button is hidden when no items are completed
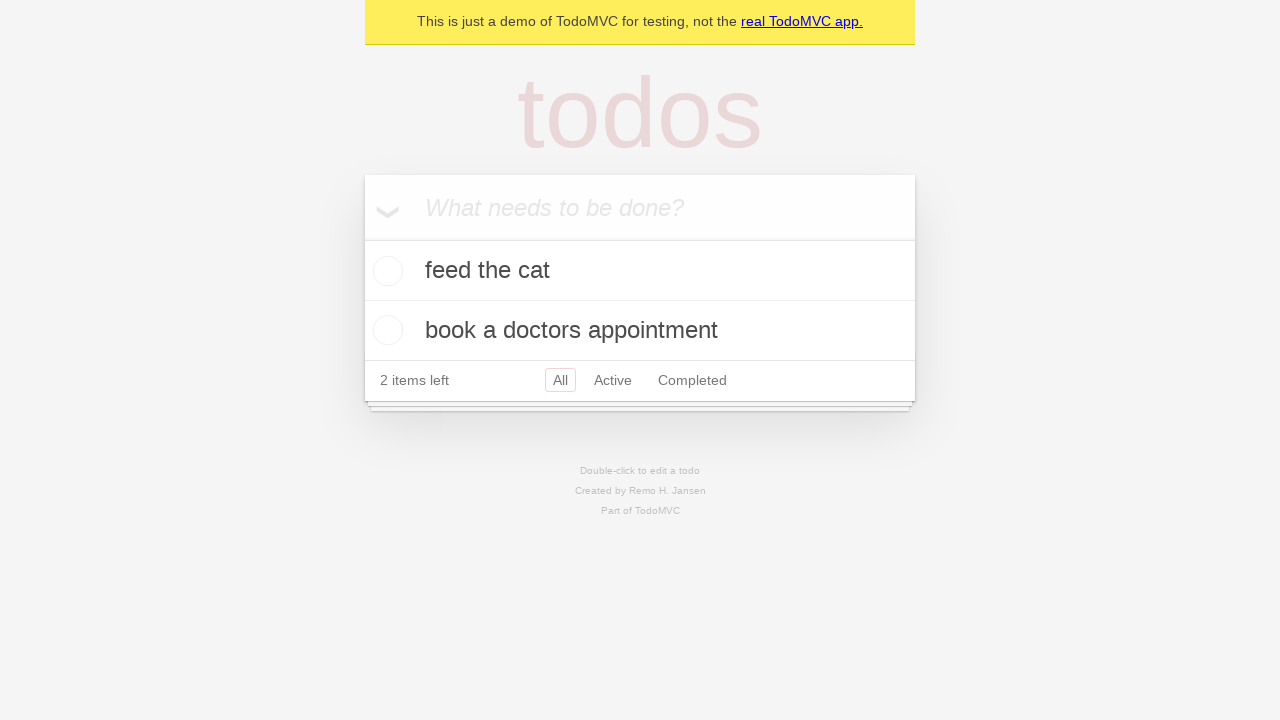

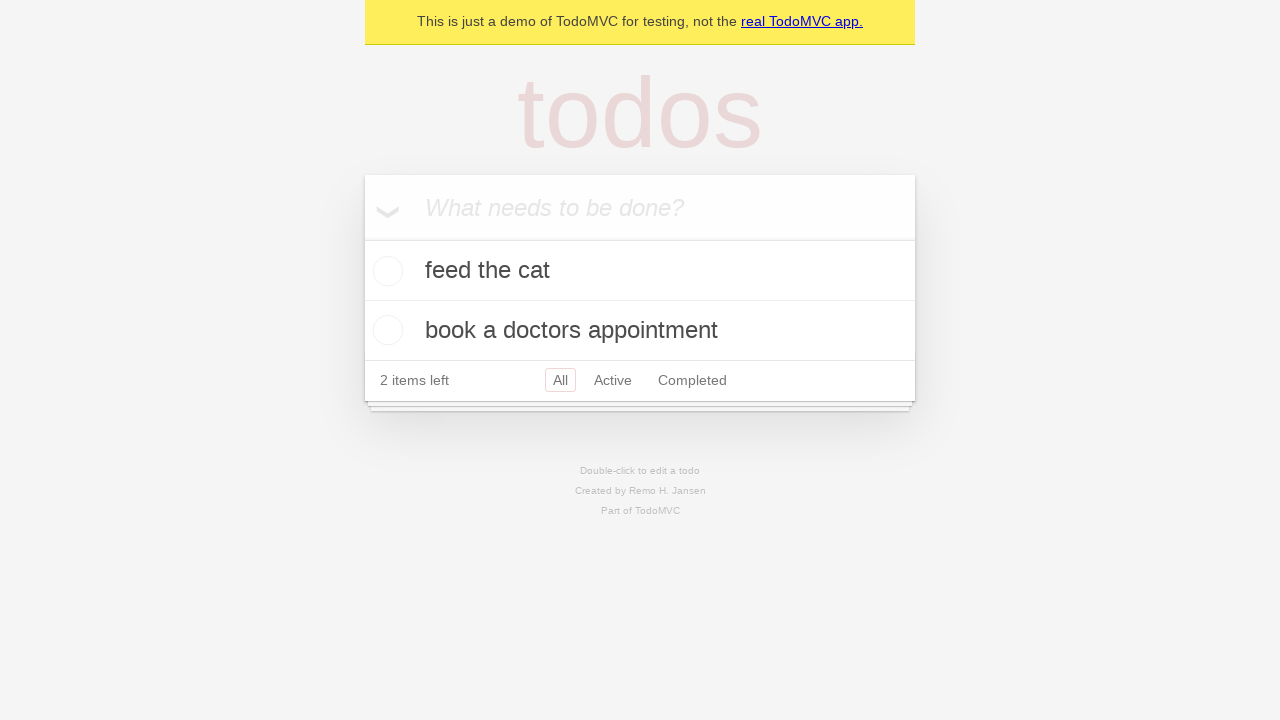